Tests browser tab switching functionality by opening a new tab, navigating to a different URL, and switching between tabs

Starting URL: https://mvnrepository.com/

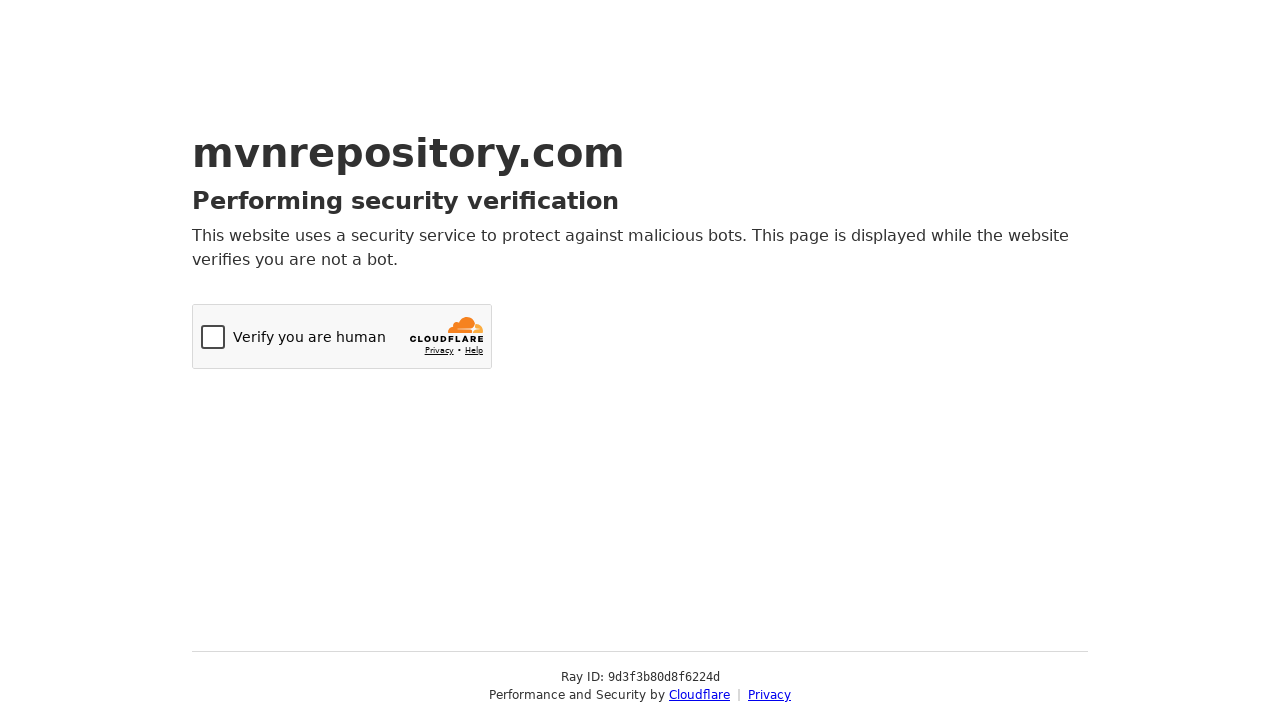

Stored original tab from https://mvnrepository.com/
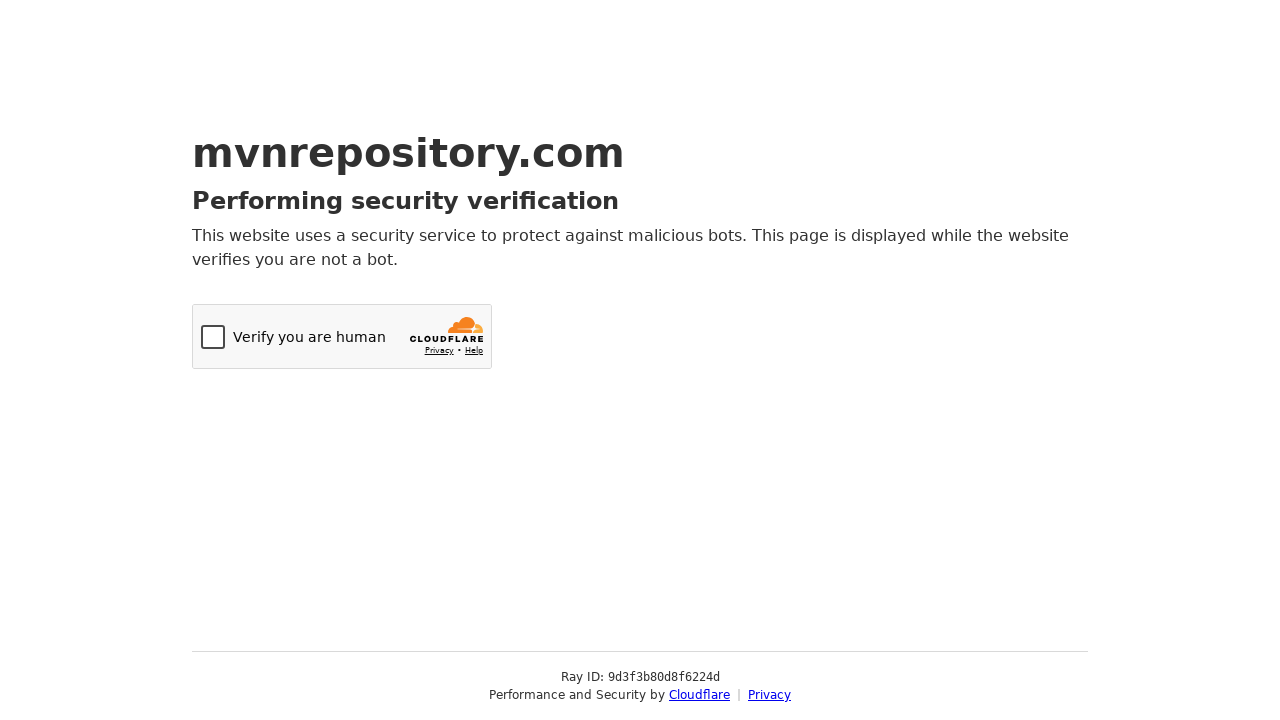

Opened a new browser tab
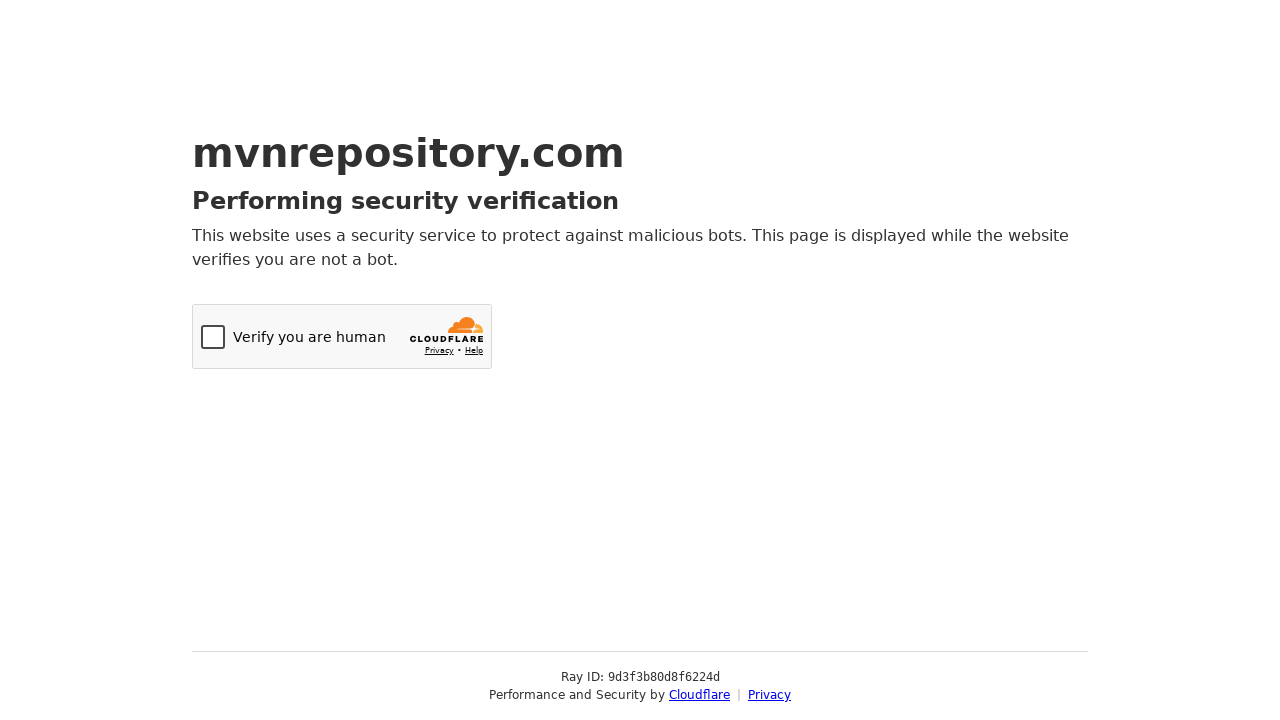

Navigated new tab to https://www.tutorialspoint.com/selenium/practice/selenium_automation_practice.php
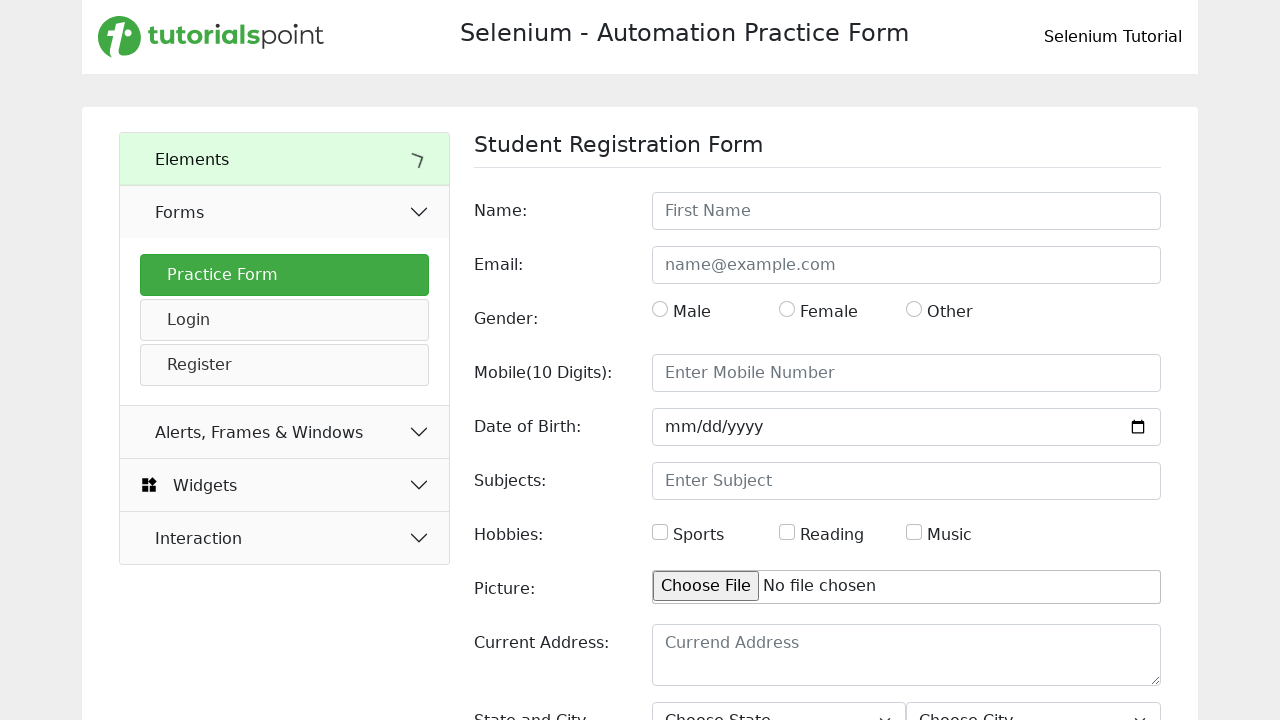

Switched to original tab (https://mvnrepository.com/)
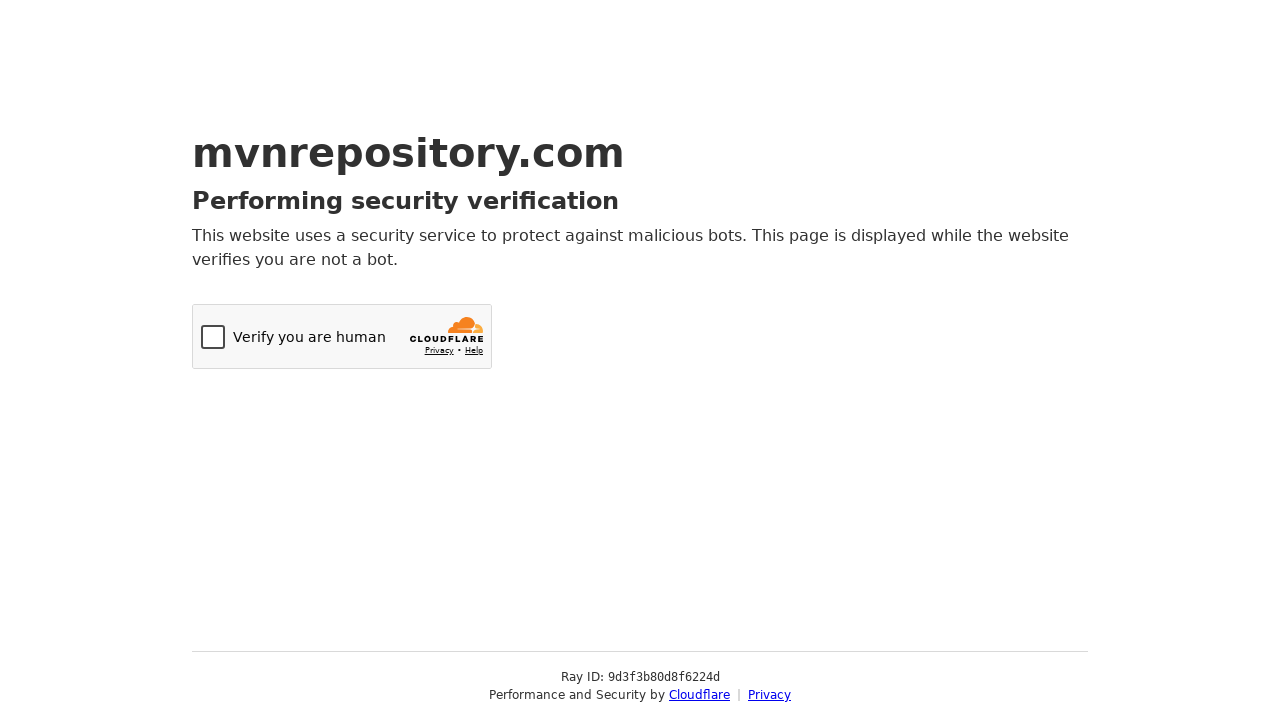

Switched back to new tab (https://www.tutorialspoint.com/selenium/practice/selenium_automation_practice.php)
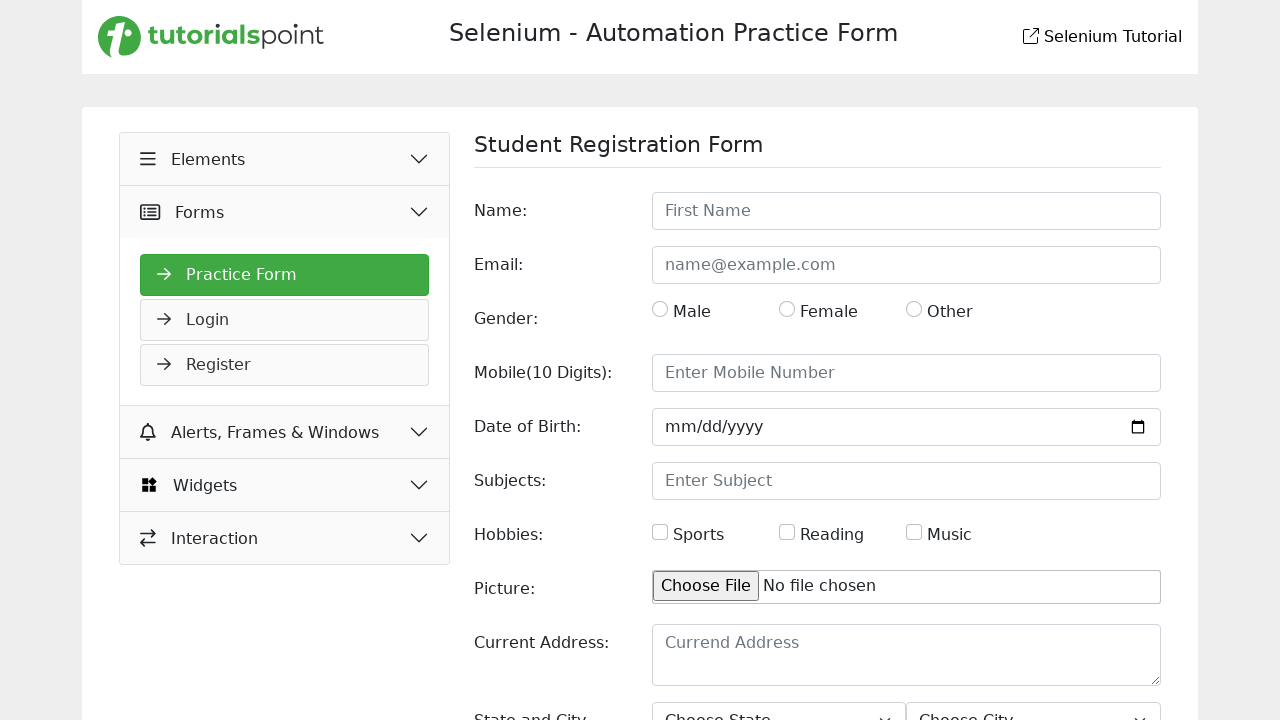

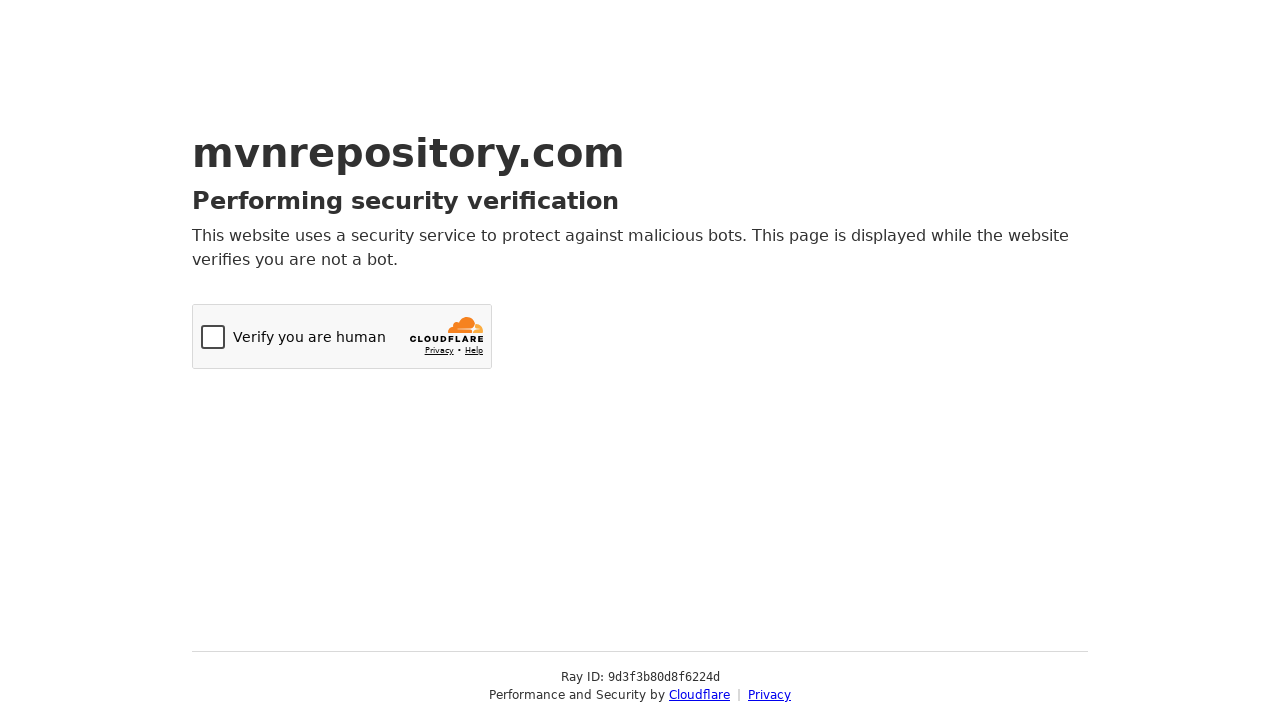